Tests the train search functionality on erail.in by entering origin station (MS - Chennai) and destination station (MDU - Madurai), then clicking to search and waiting for train results to load.

Starting URL: https://erail.in/

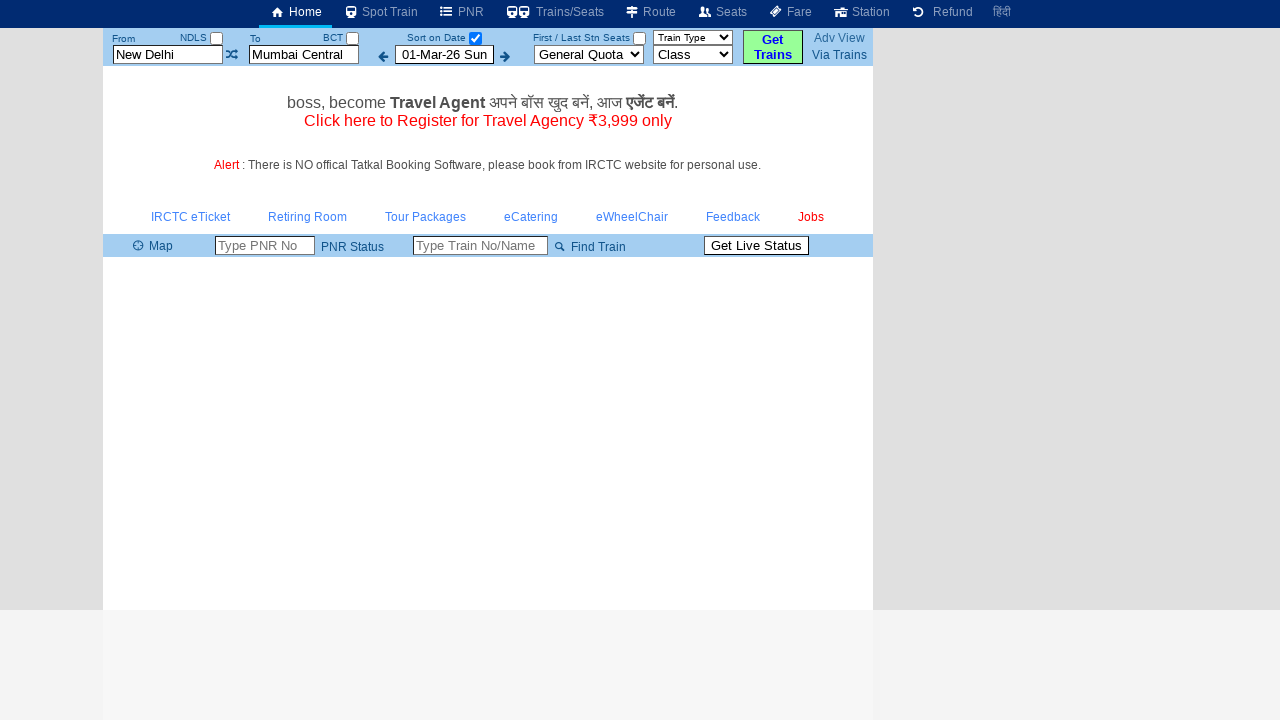

Cleared origin station field on #txtStationFrom
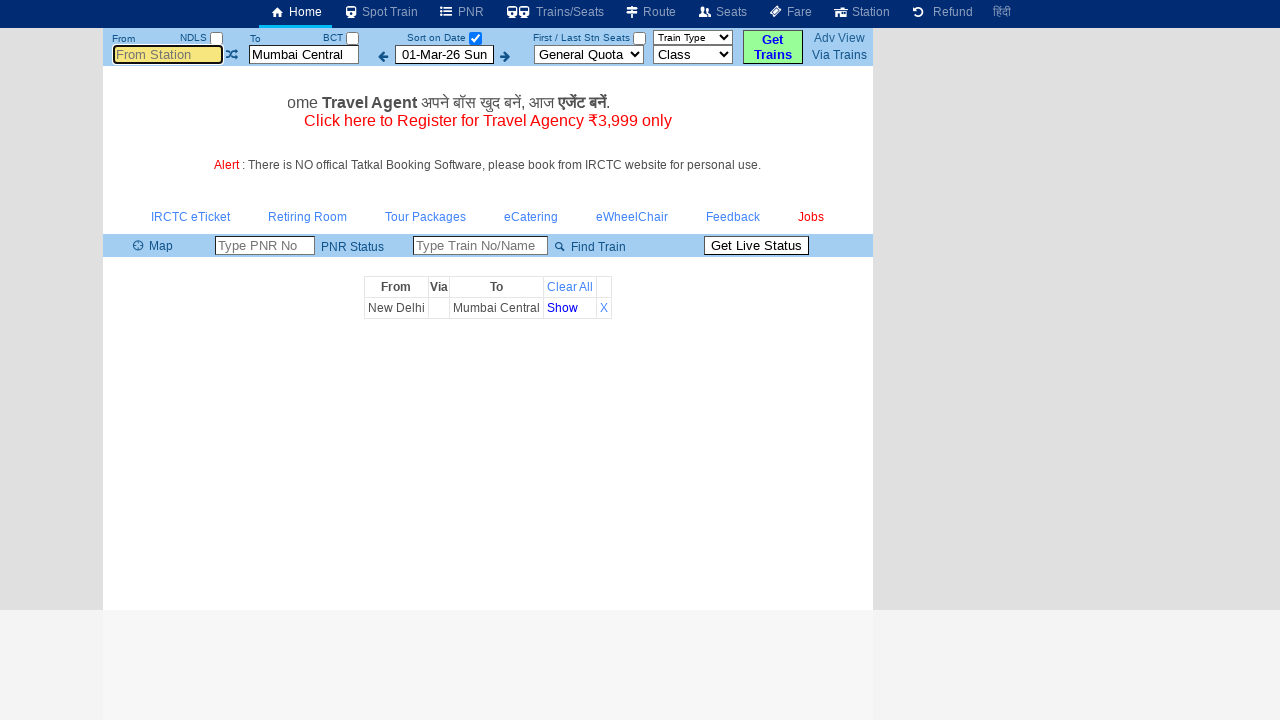

Filled origin station field with 'MS' (Chennai) on #txtStationFrom
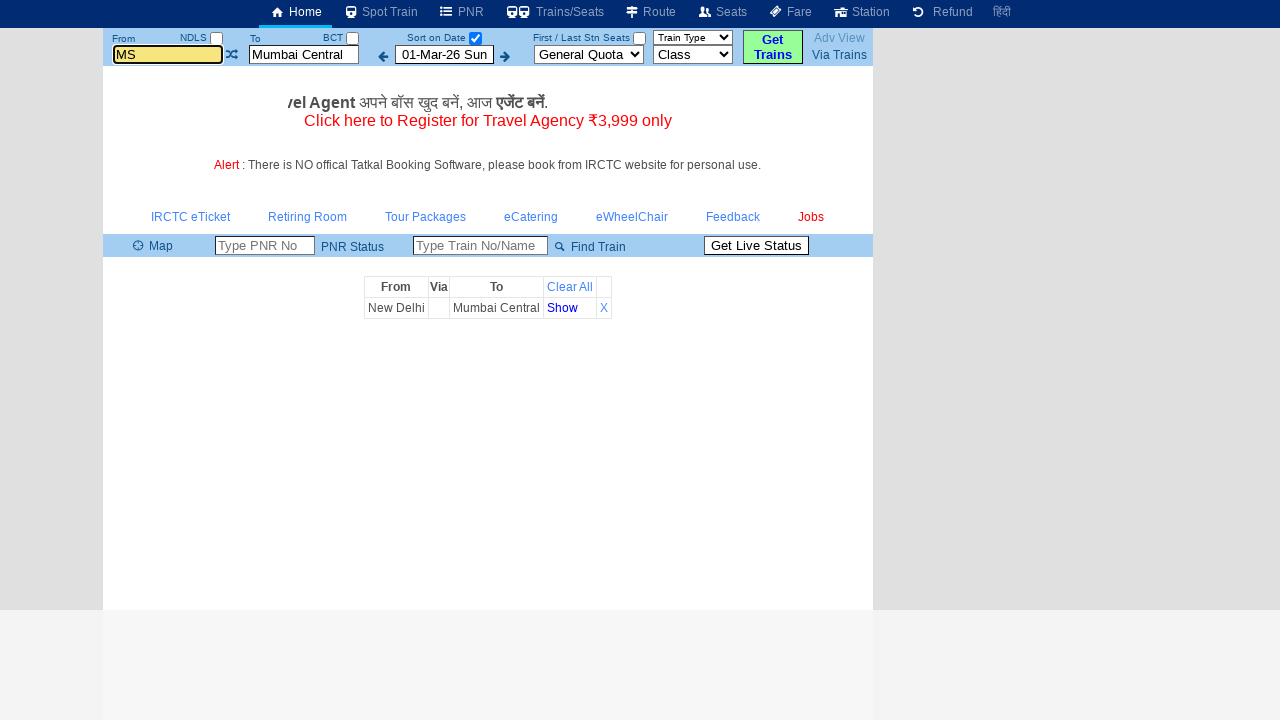

Pressed Tab to move to next field
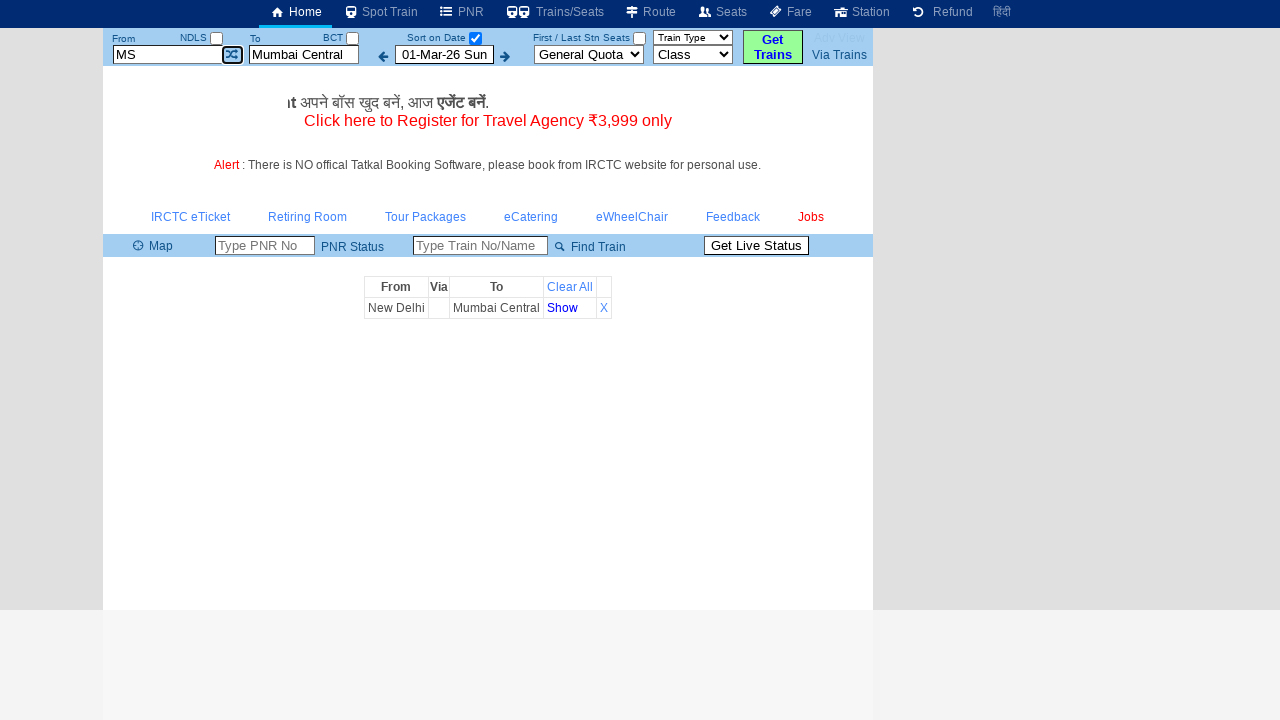

Cleared destination station field on #txtStationTo
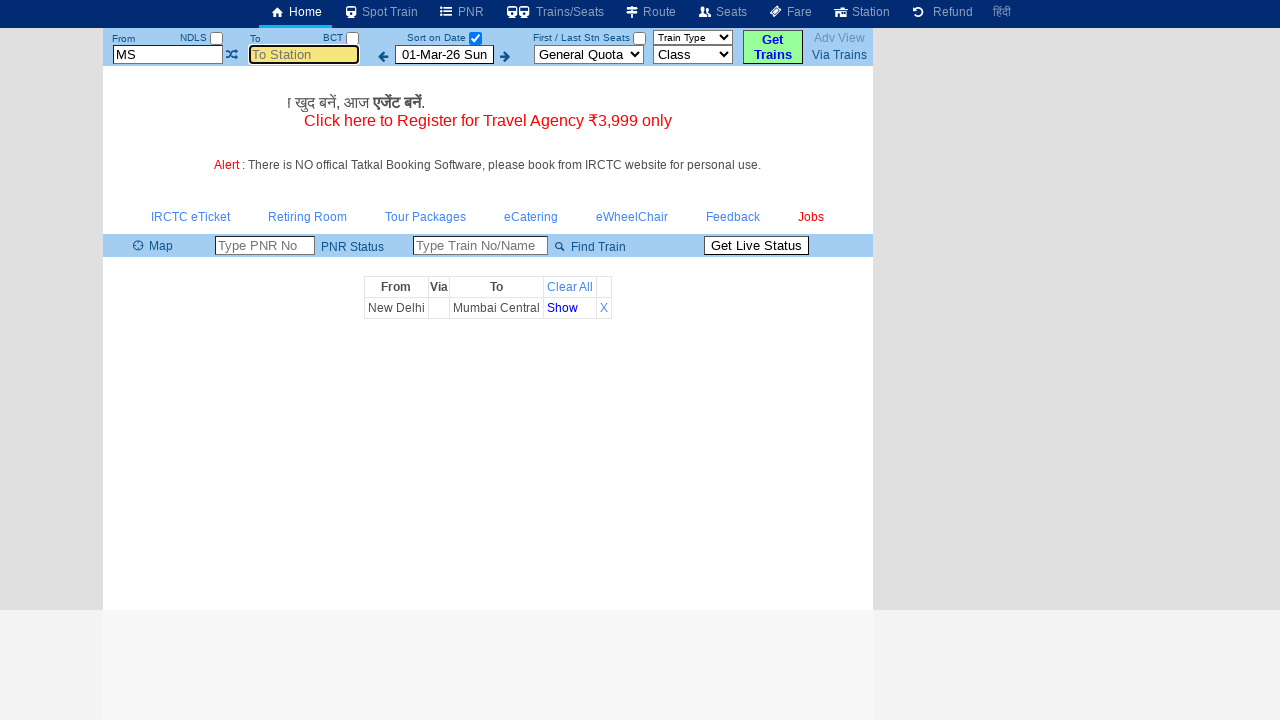

Filled destination station field with 'MDU' (Madurai) on #txtStationTo
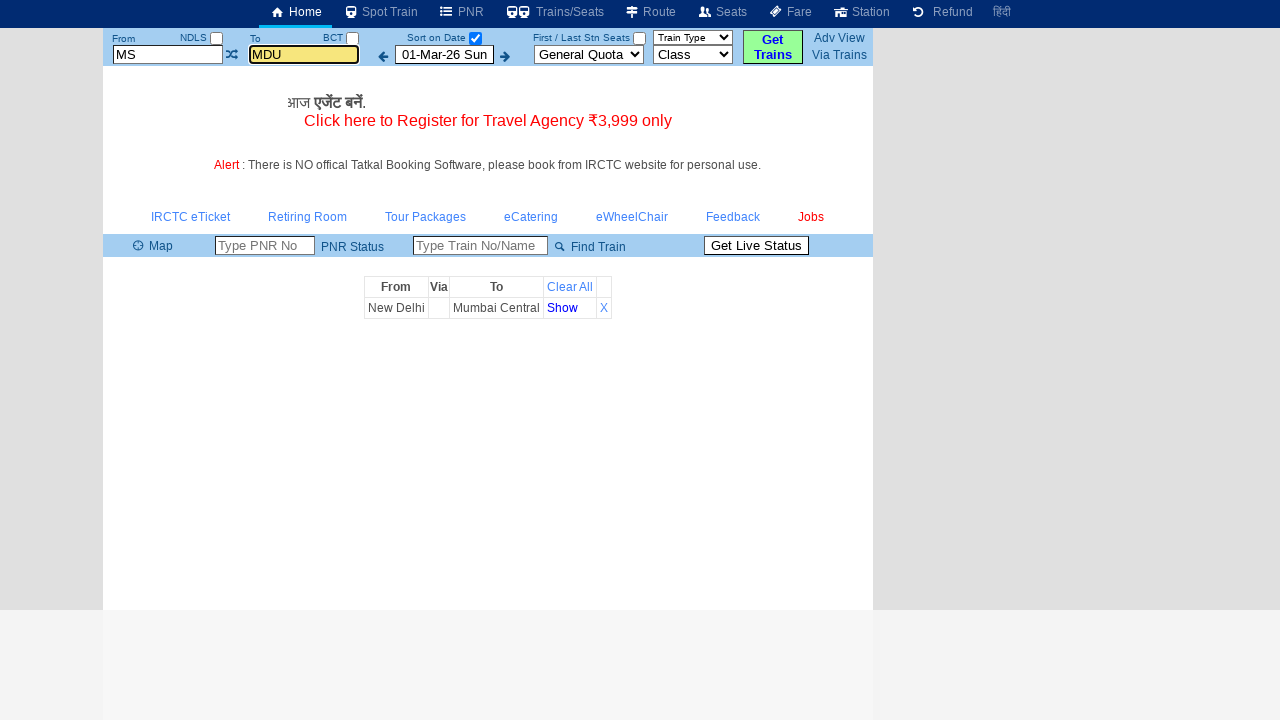

Pressed Tab to confirm destination entry
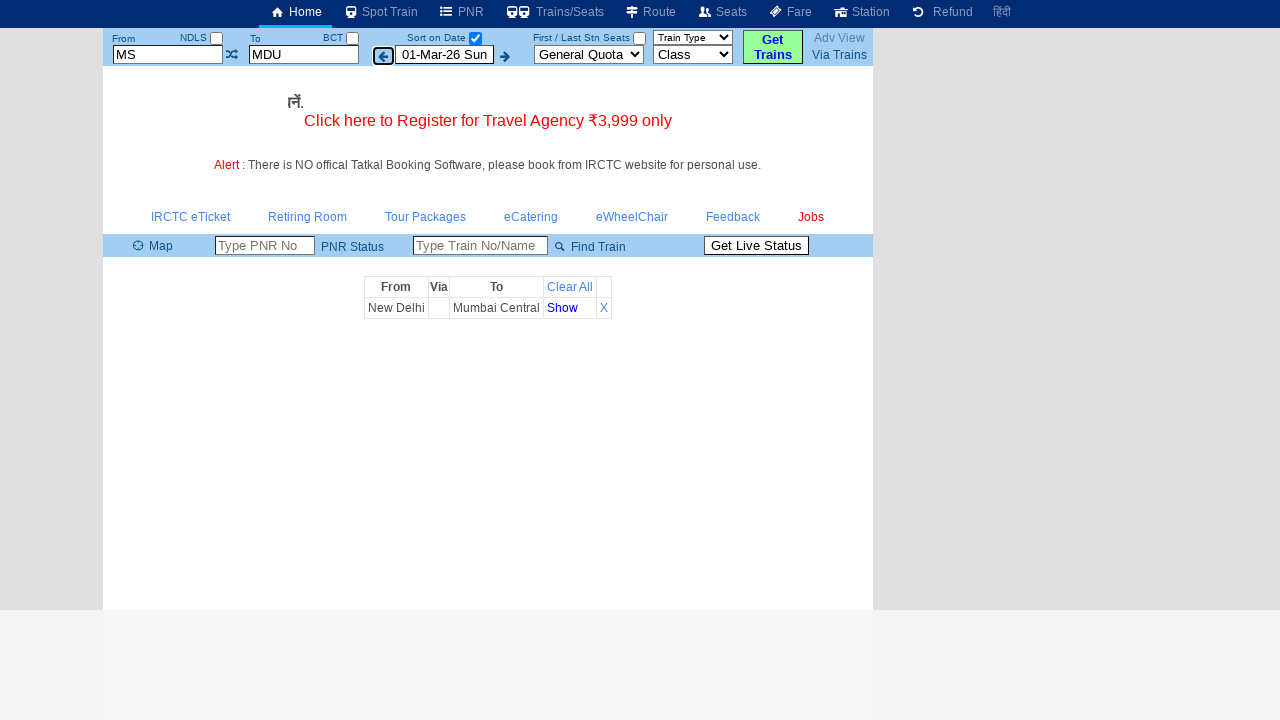

Clicked date selection checkbox at (475, 38) on #chkSelectDateOnly
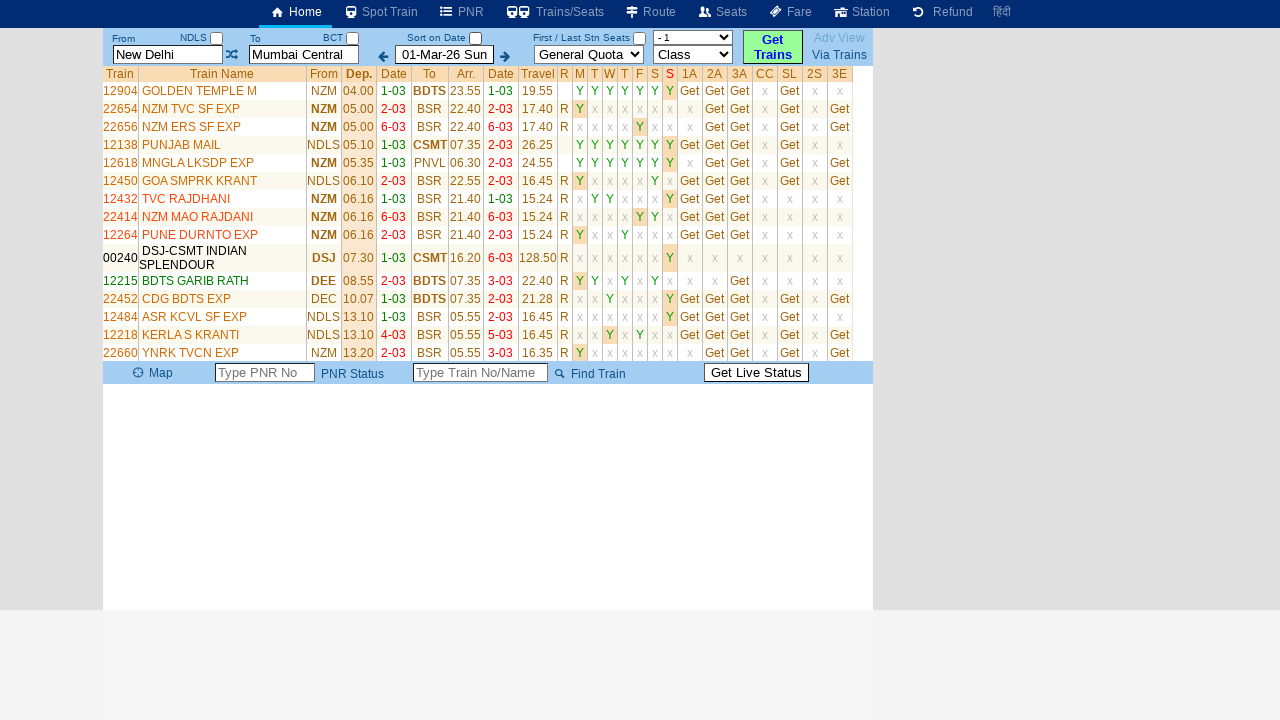

Train results table loaded successfully
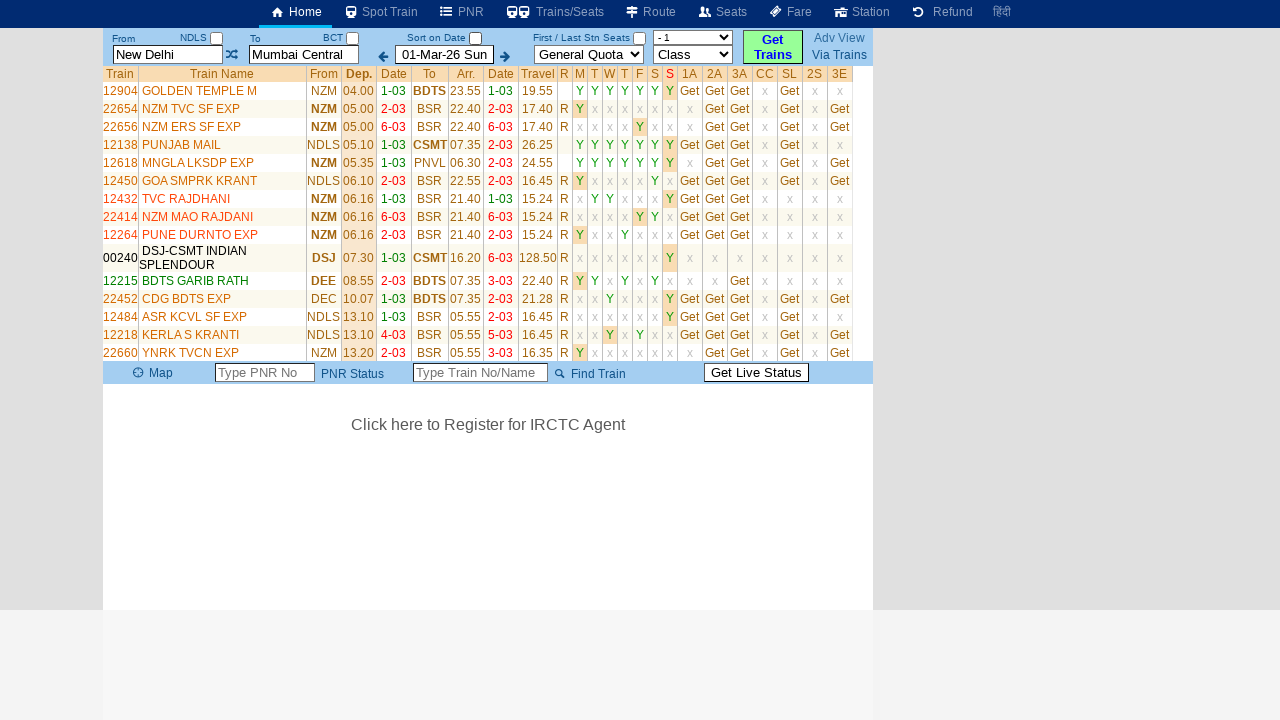

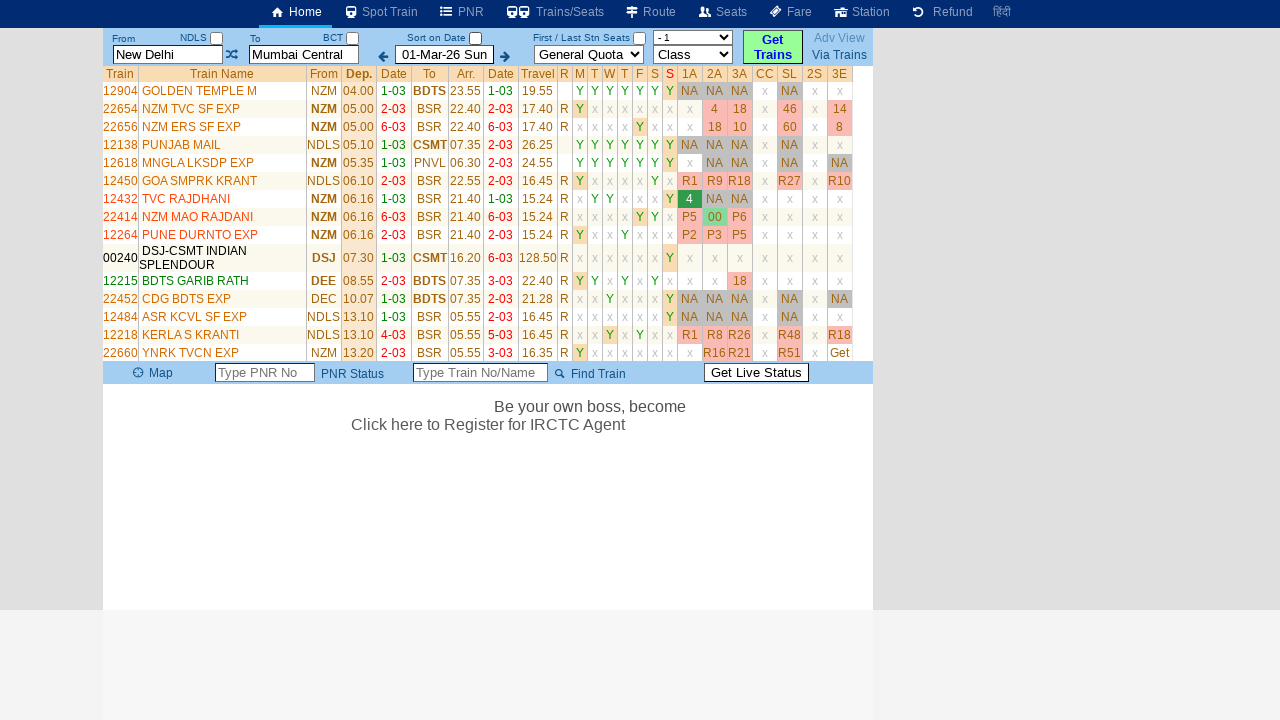